Tests scrolling to form elements and filling them with data. Scrolls to a name input field, enters a name, then fills a date field.

Starting URL: https://formy-project.herokuapp.com/scroll

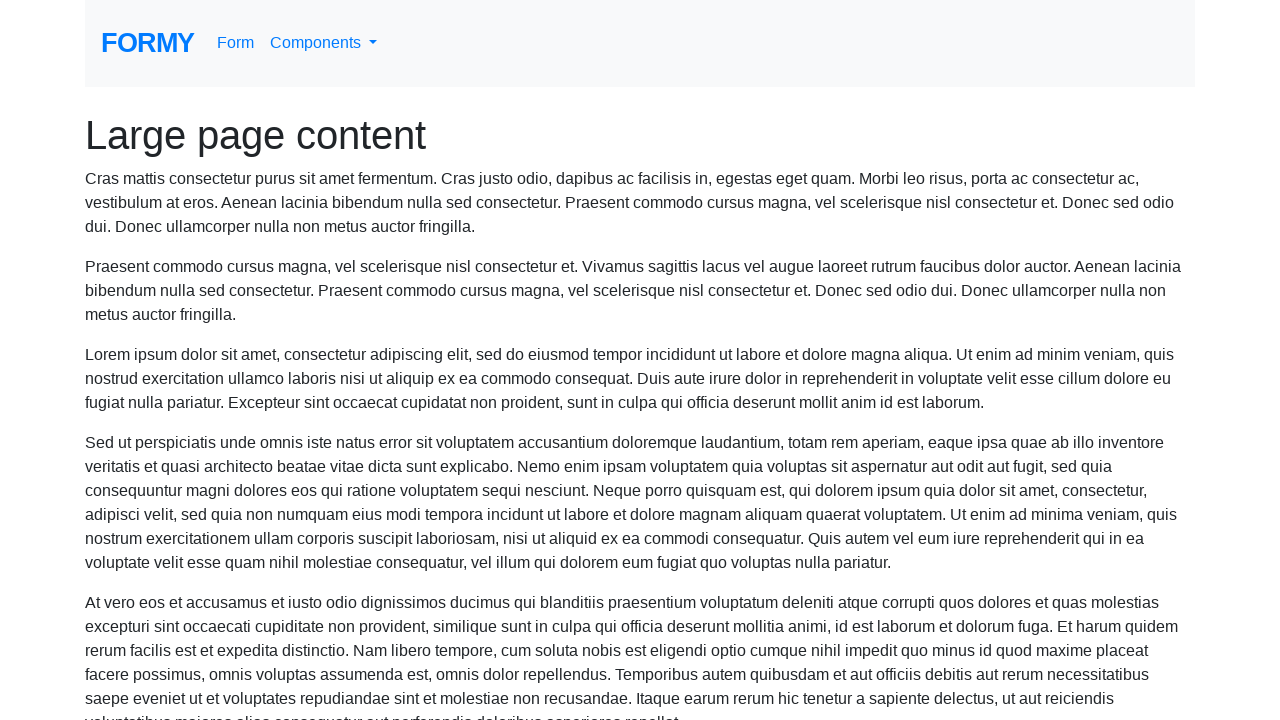

Located name input field
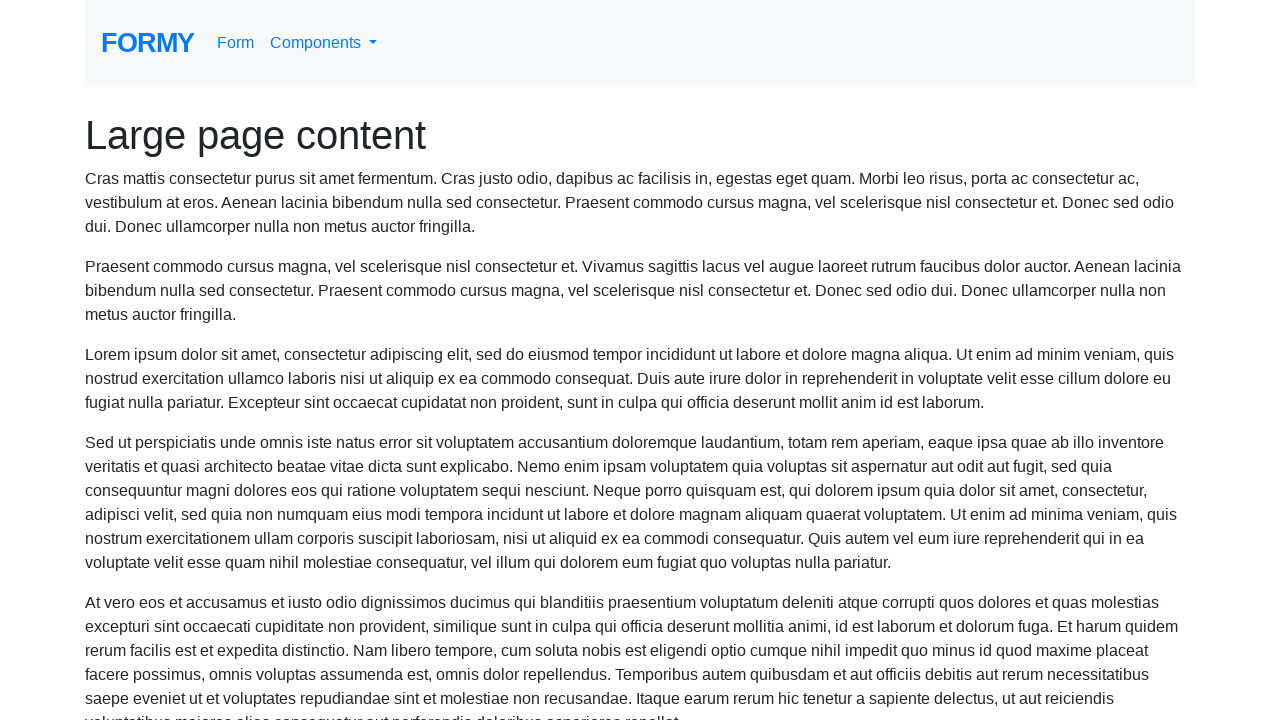

Scrolled to name input field
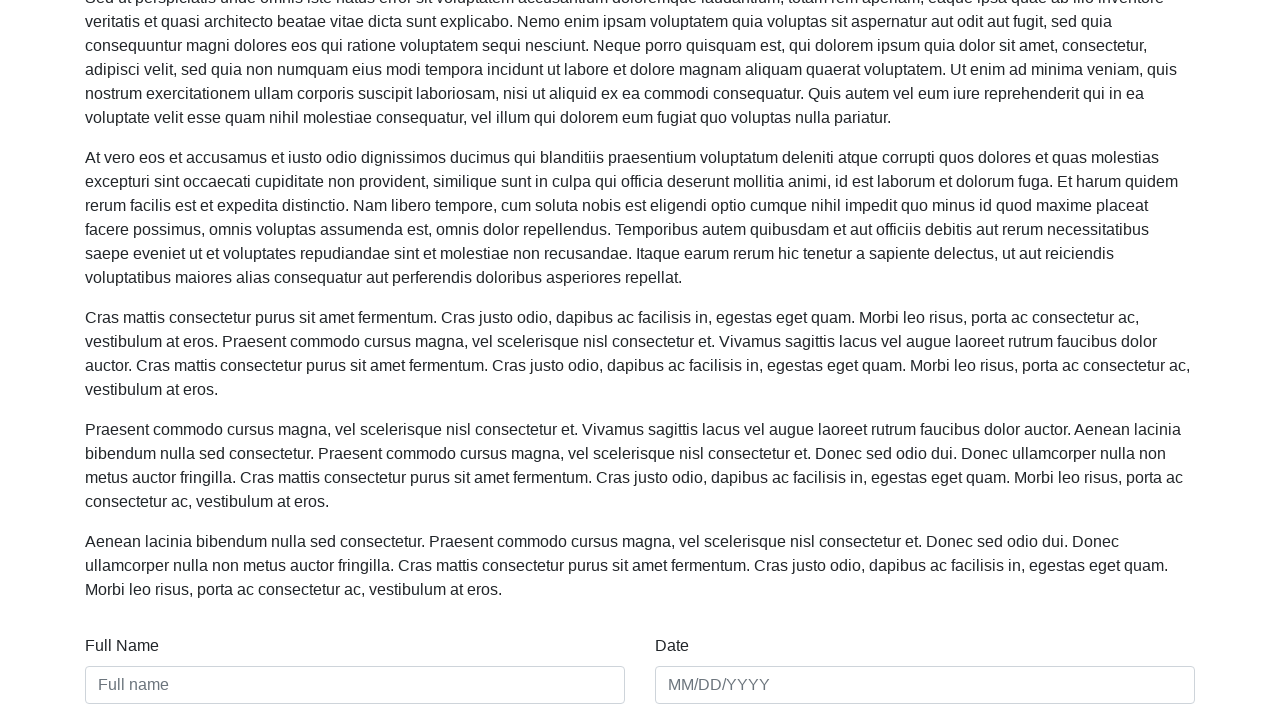

Filled name field with 'John Smith' on #name
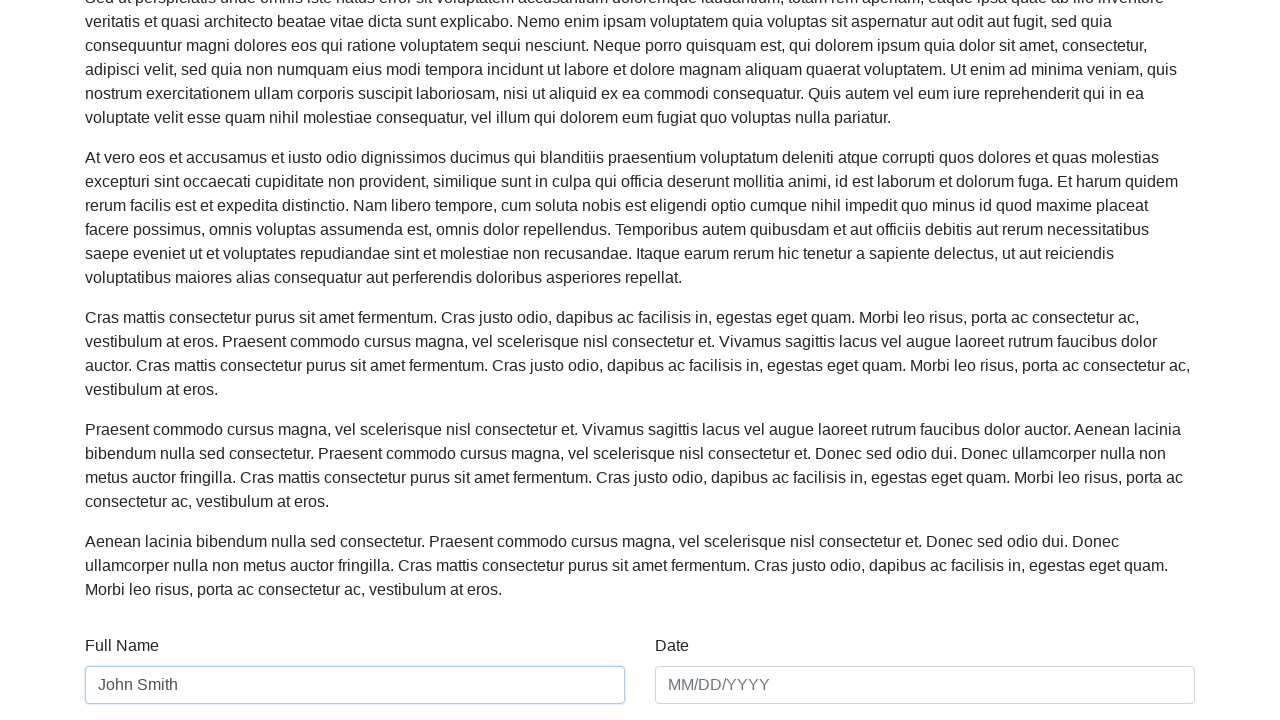

Filled date field with '01/01/2022' on #date
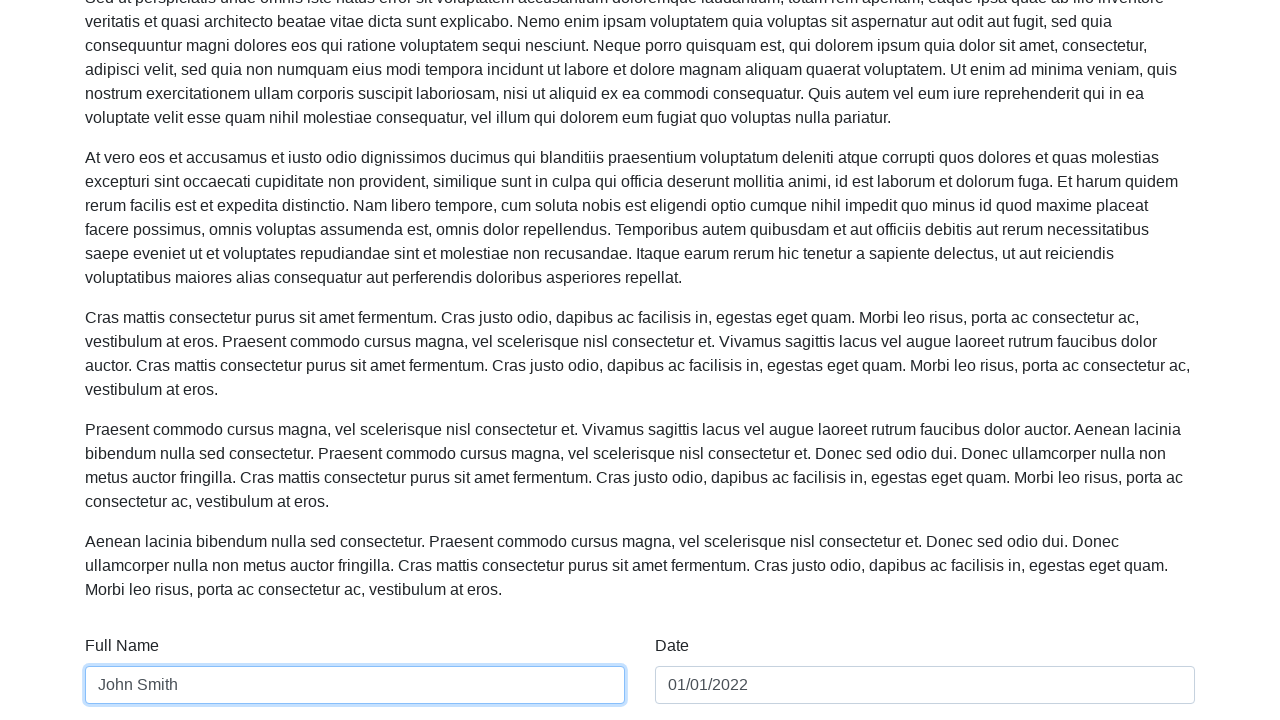

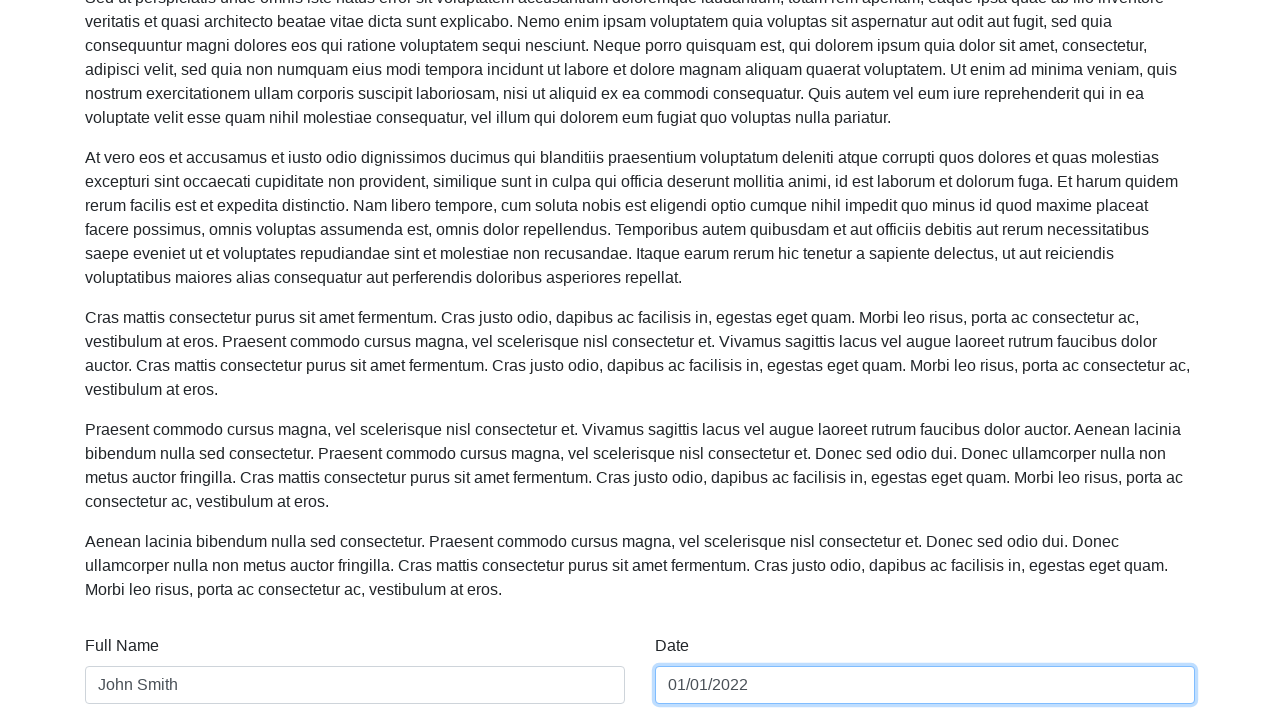